Navigates to University of Michigan careers job search page, clicks the search button to load all jobs, and paginates through multiple pages of results.

Starting URL: https://careers.umich.edu/search-jobs

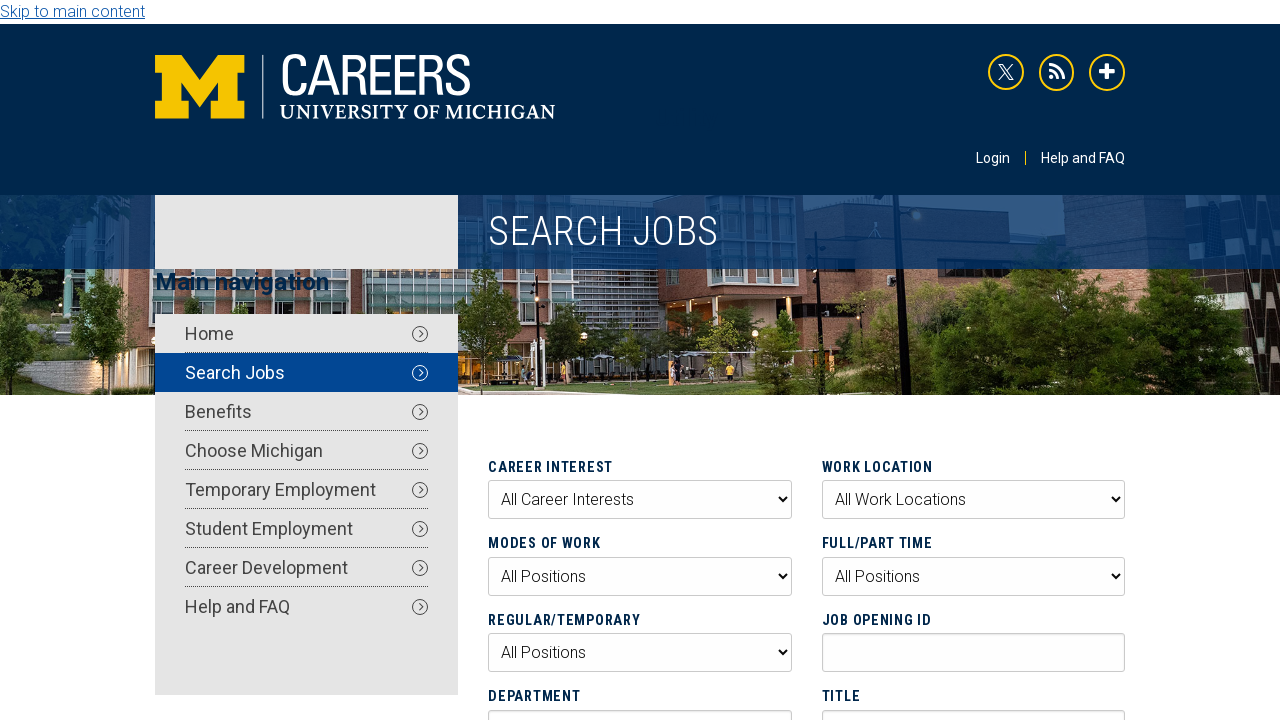

Wait for search button to be visible
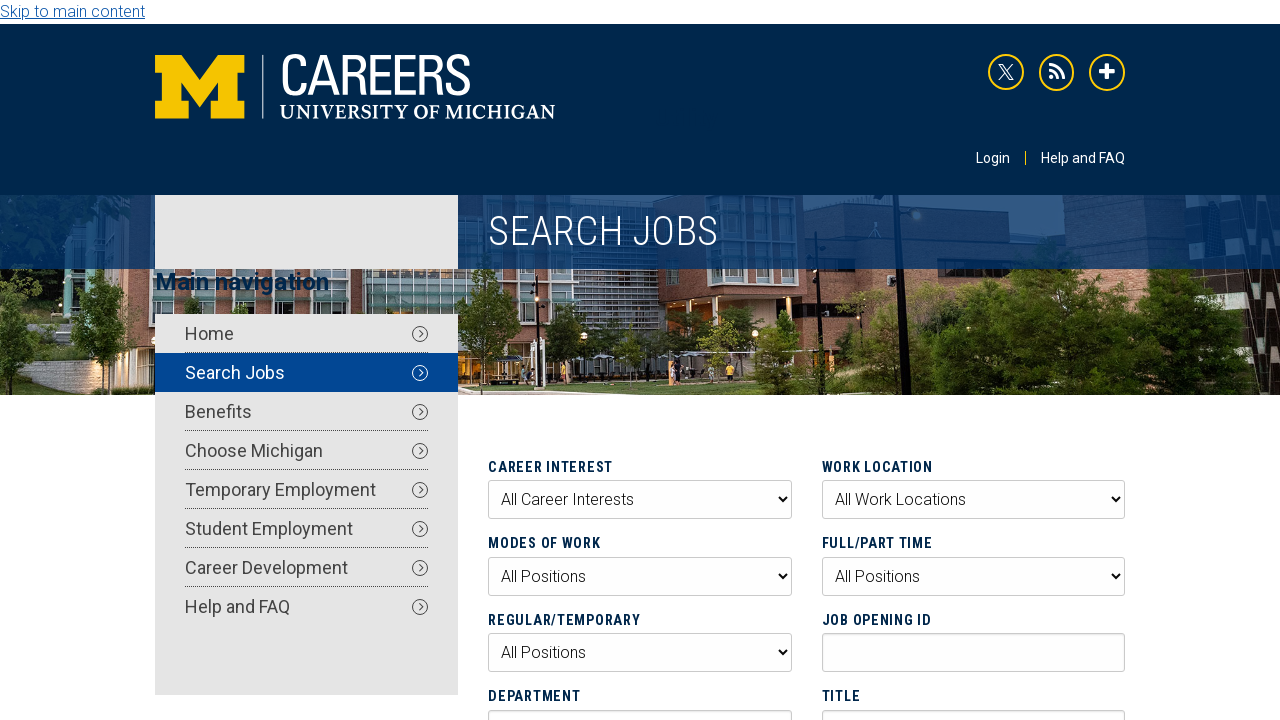

Clicked search button to load job results
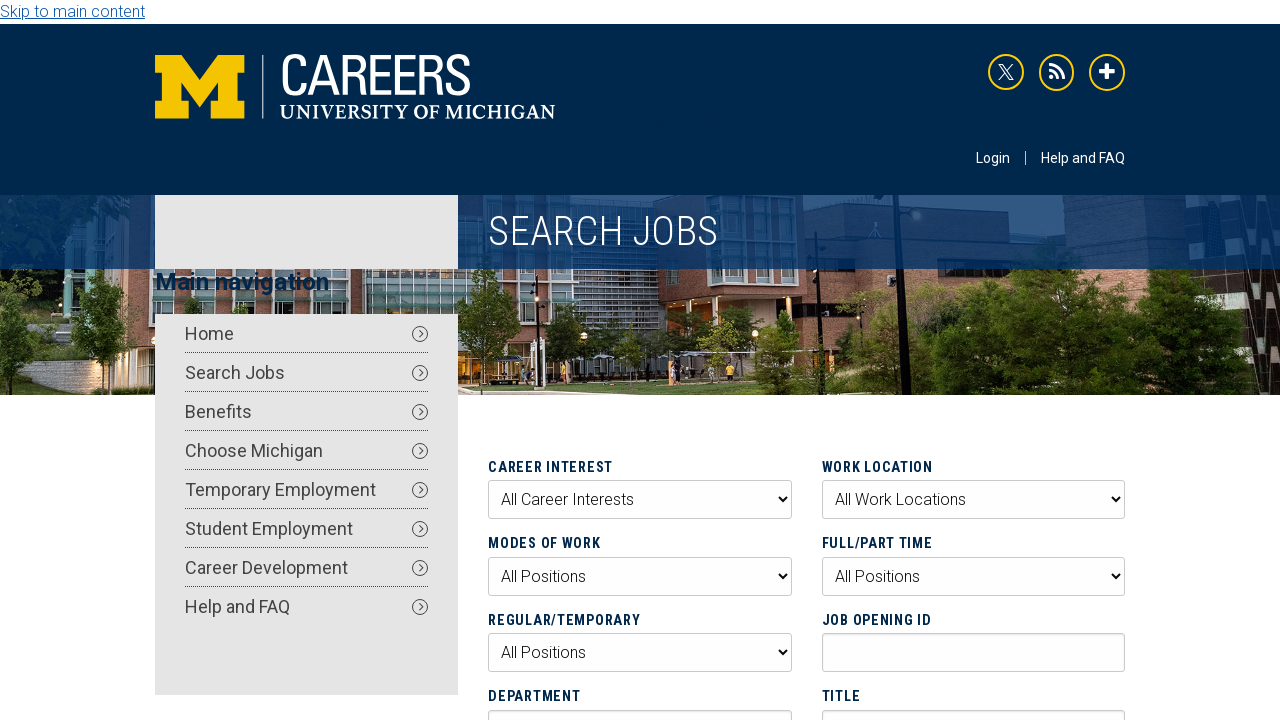

Job results table loaded
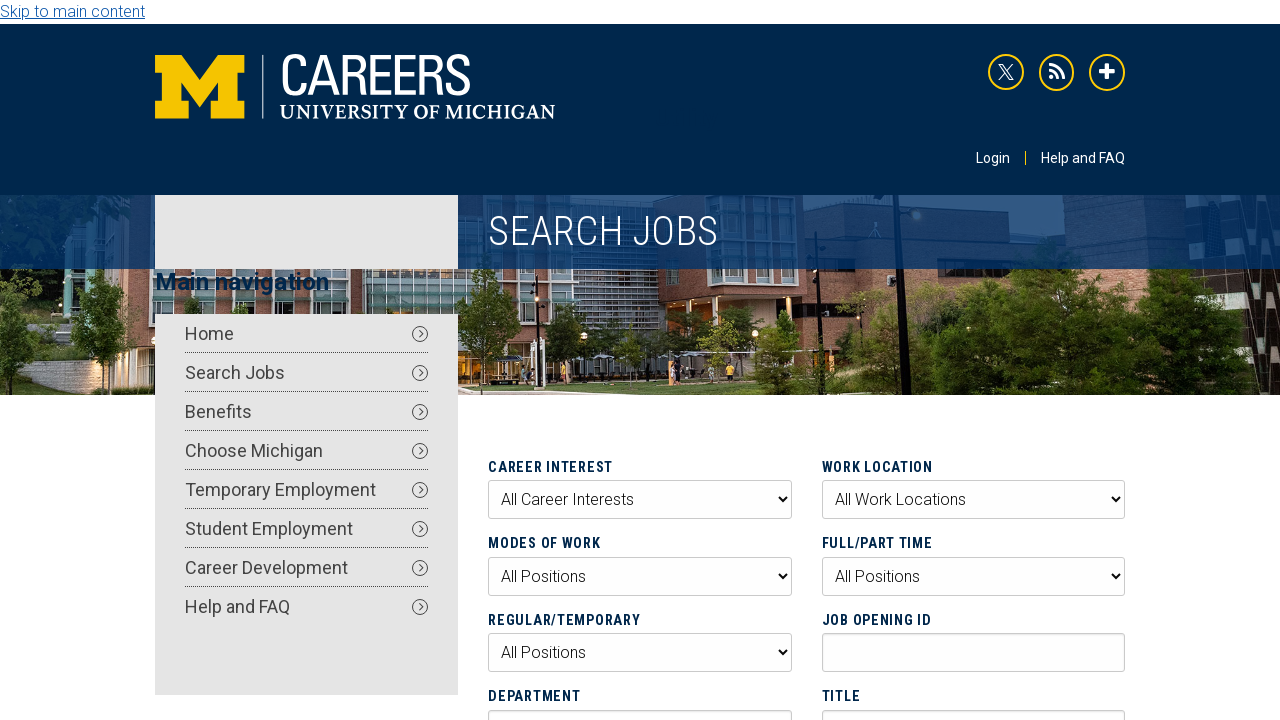

Job results table body is present
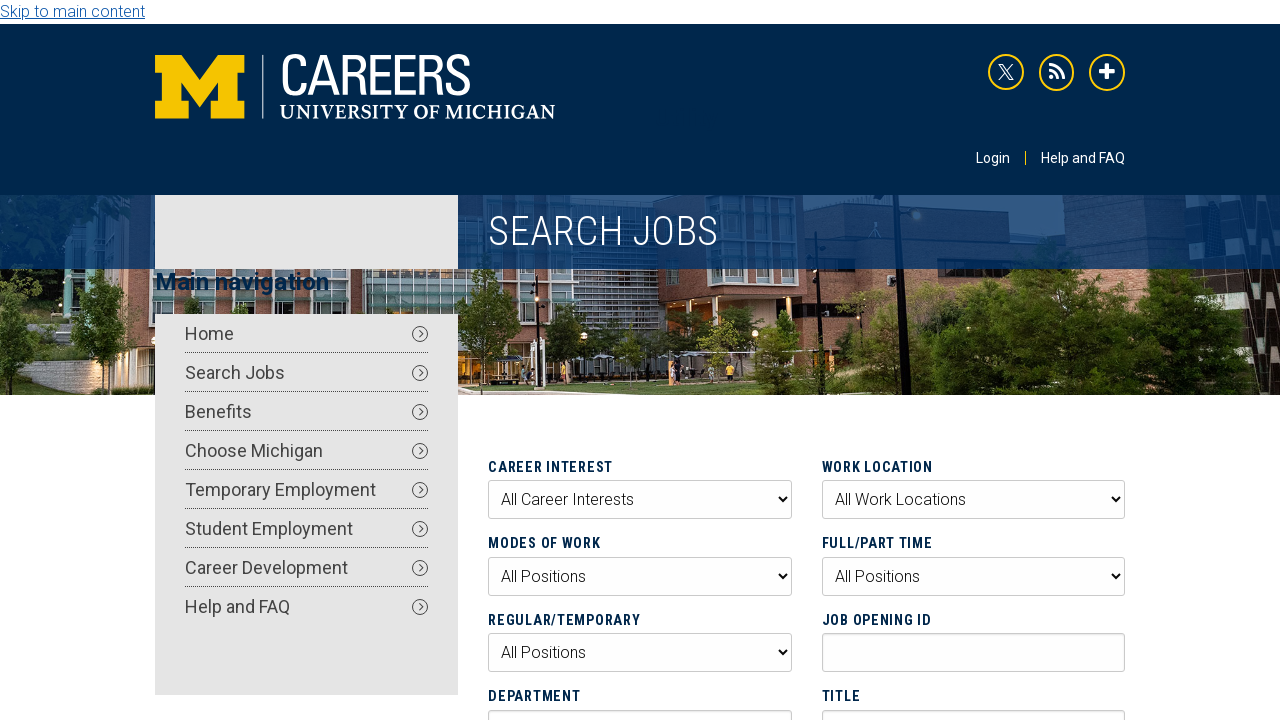

Queried for next page button
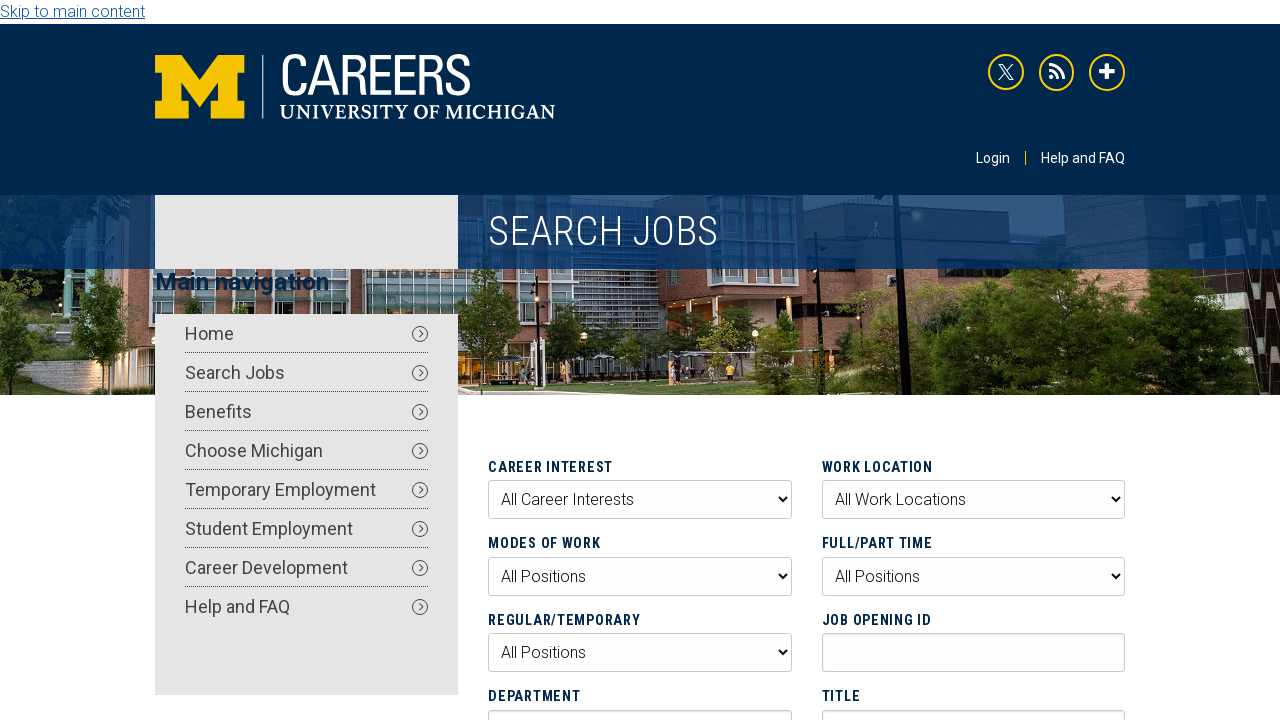

Clicked next page button to navigate to next results page
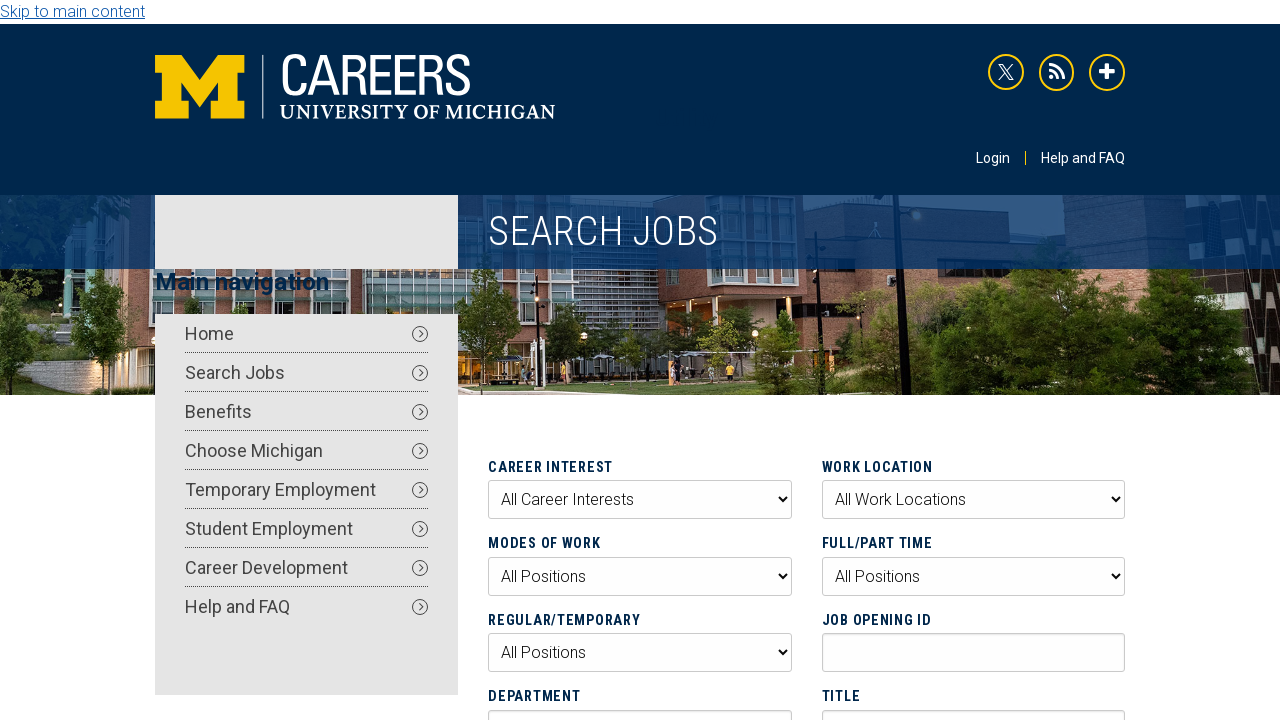

Waited for next page to load (networkidle)
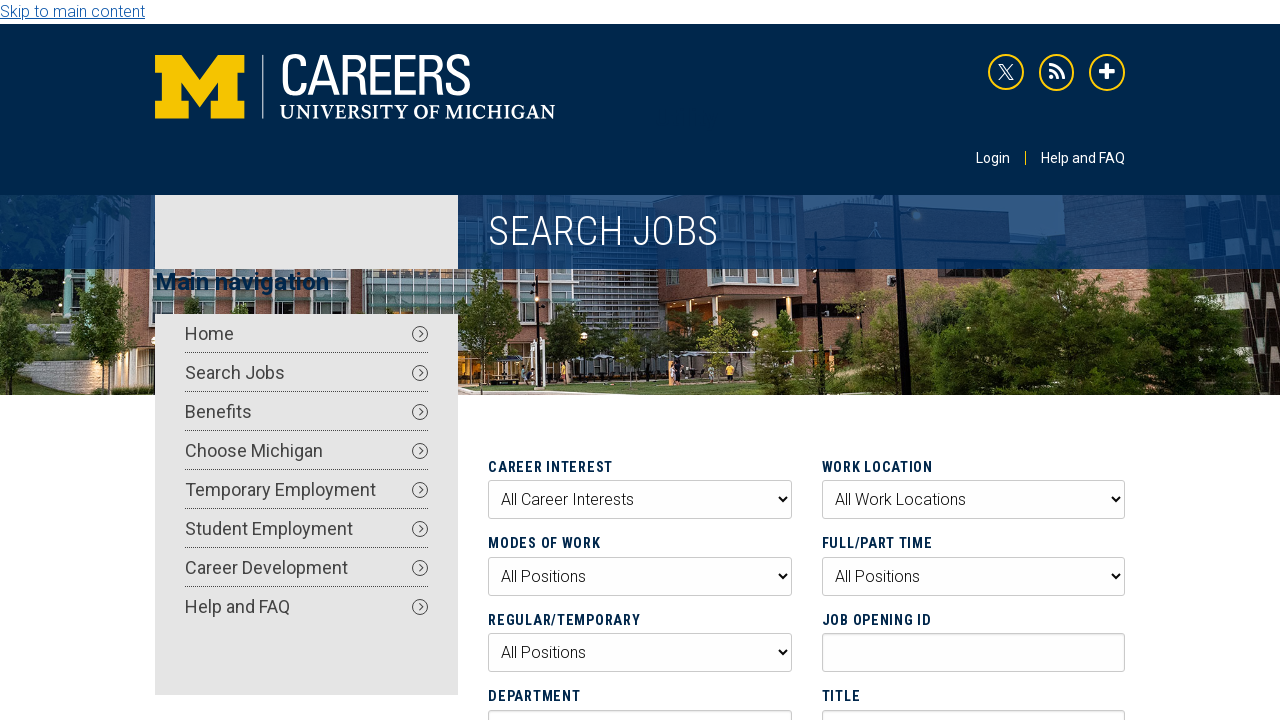

Job results table body is present
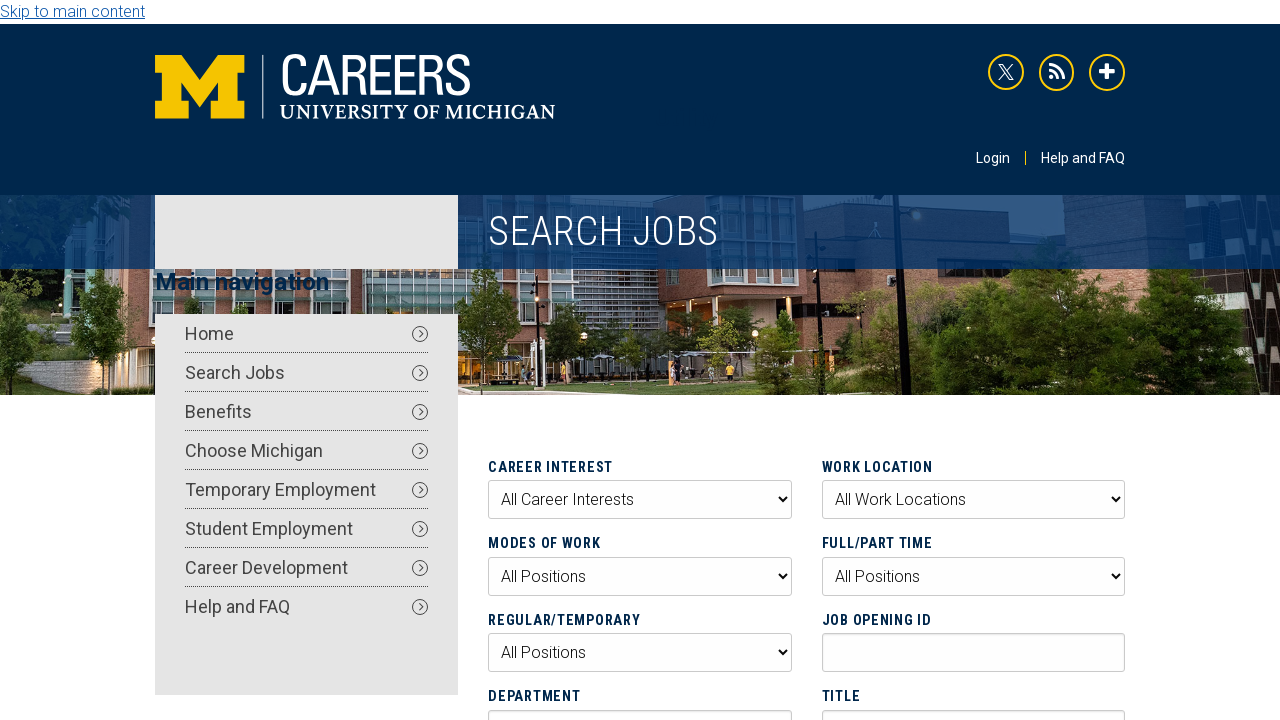

Queried for next page button
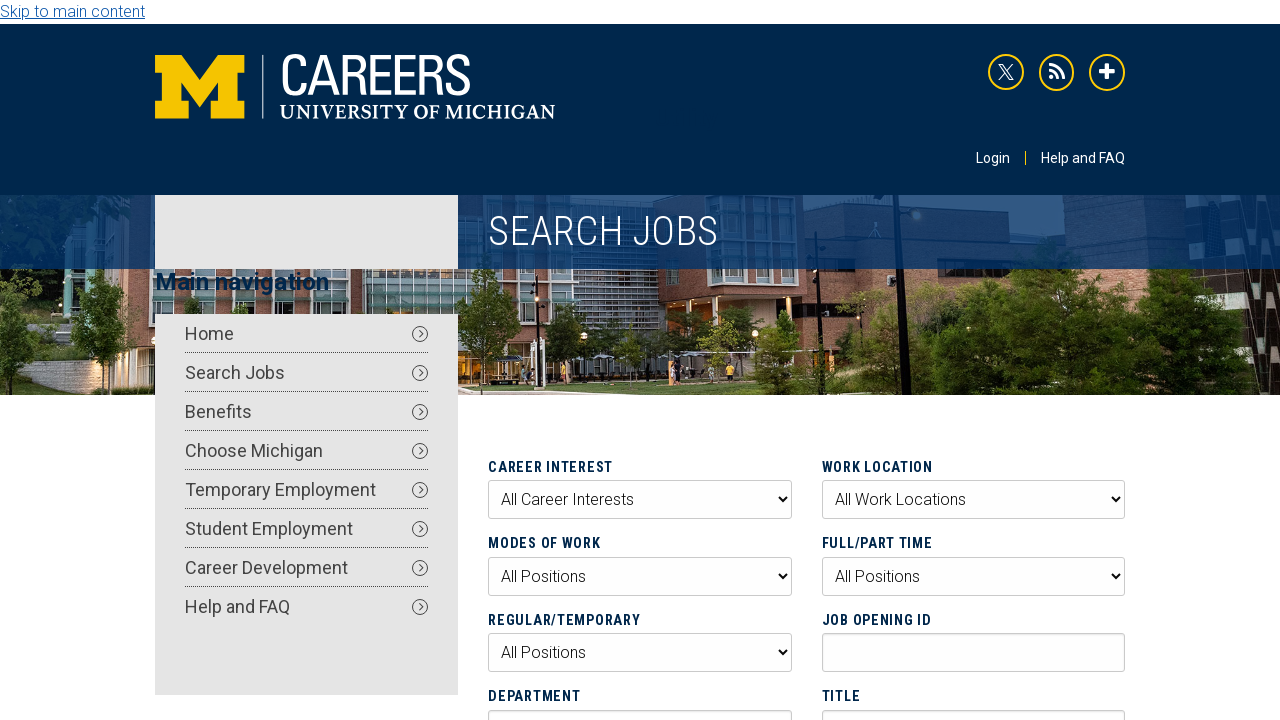

Clicked next page button to navigate to next results page
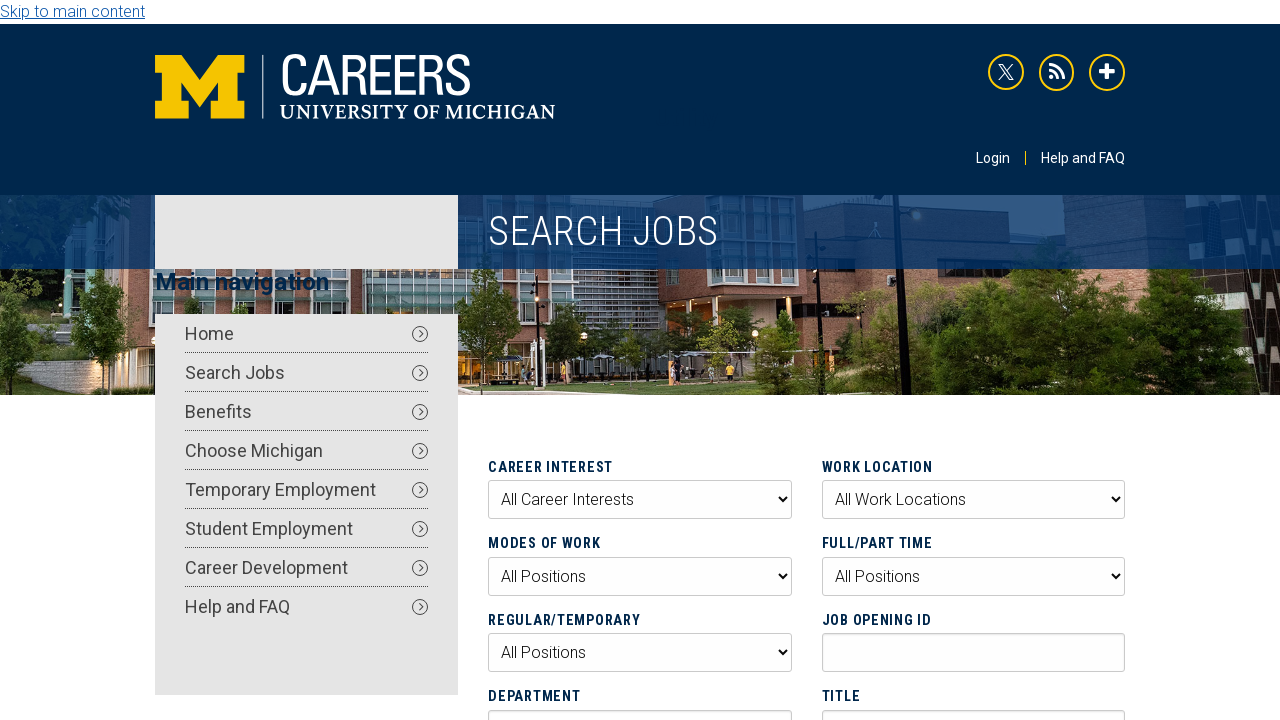

Waited for next page to load (networkidle)
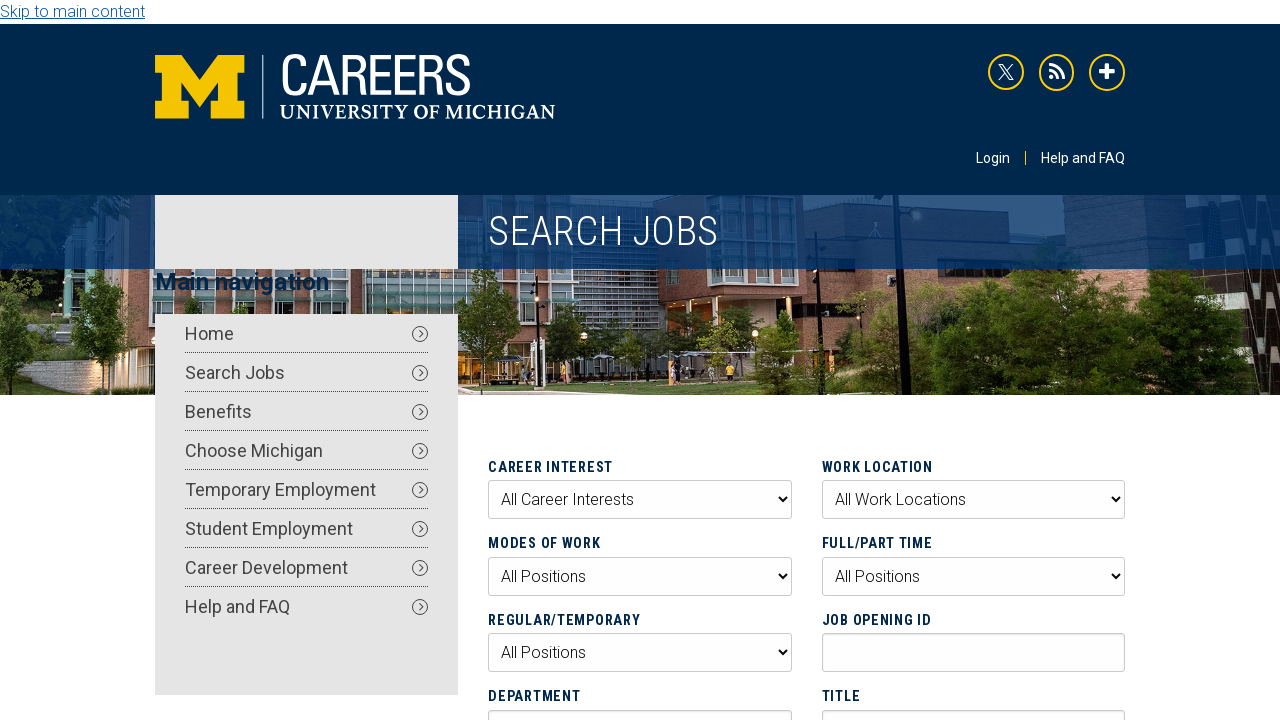

Job results table body is present
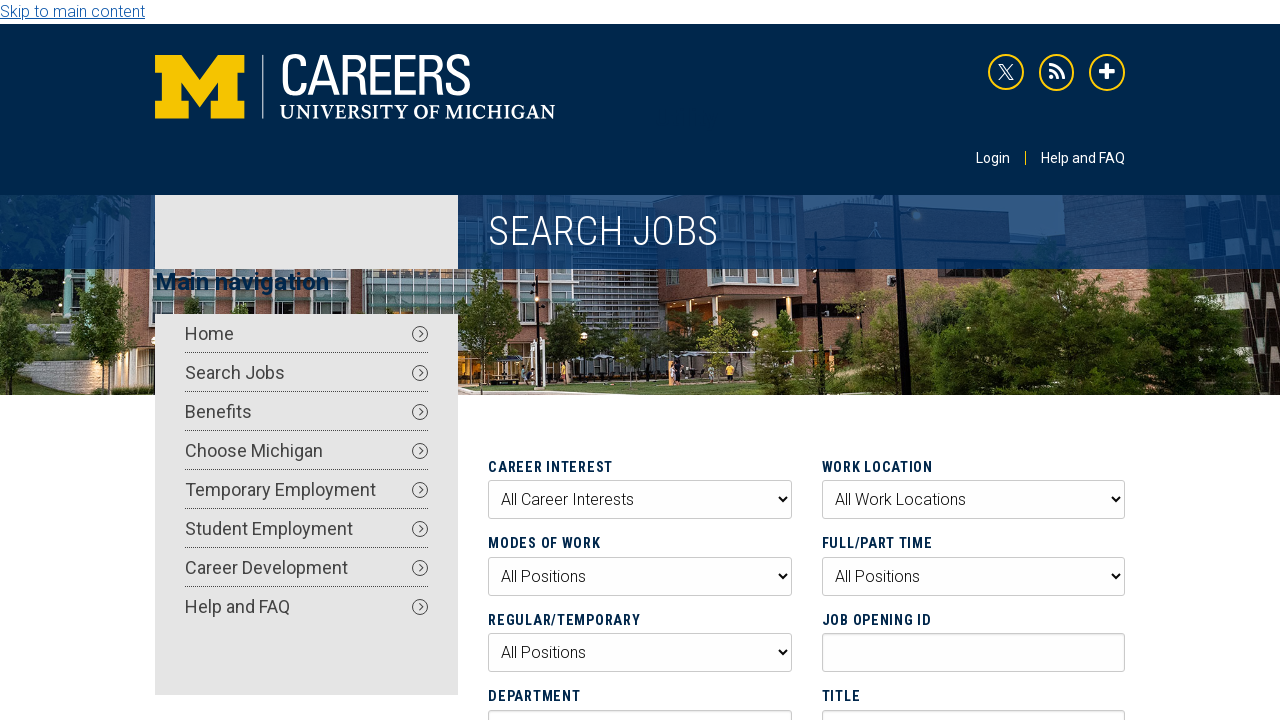

Queried for next page button
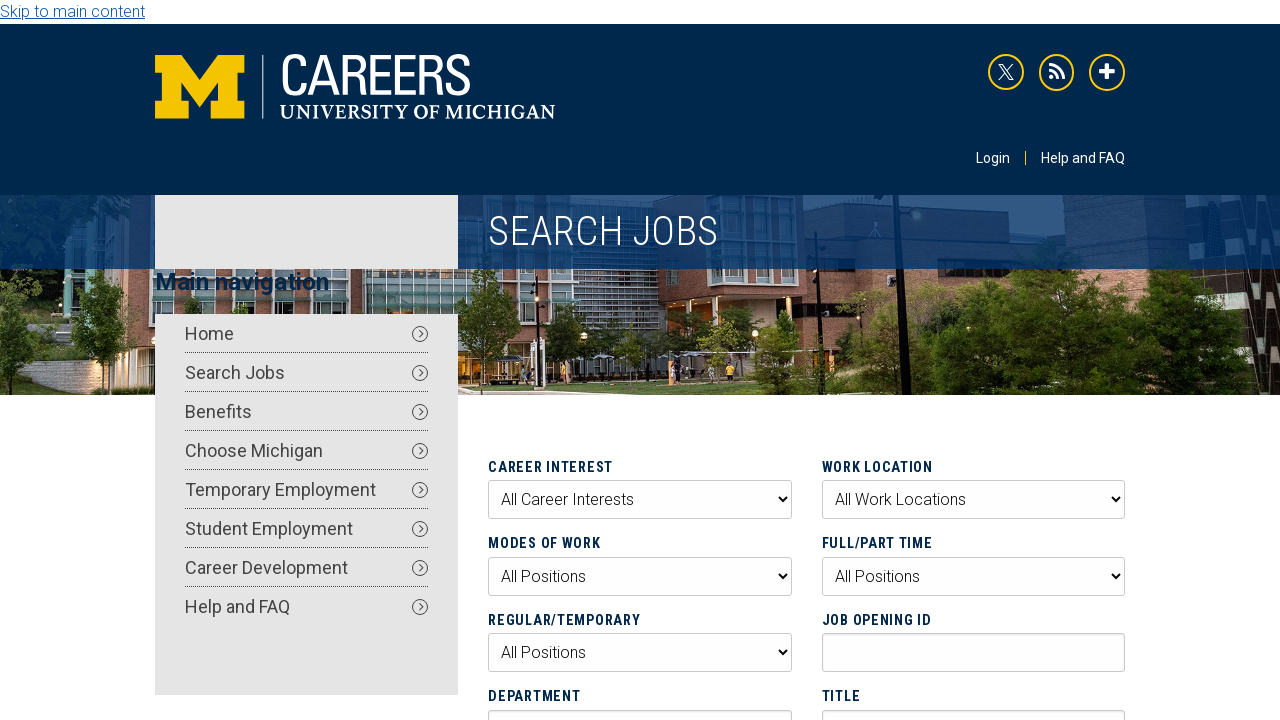

Clicked next page button to navigate to next results page
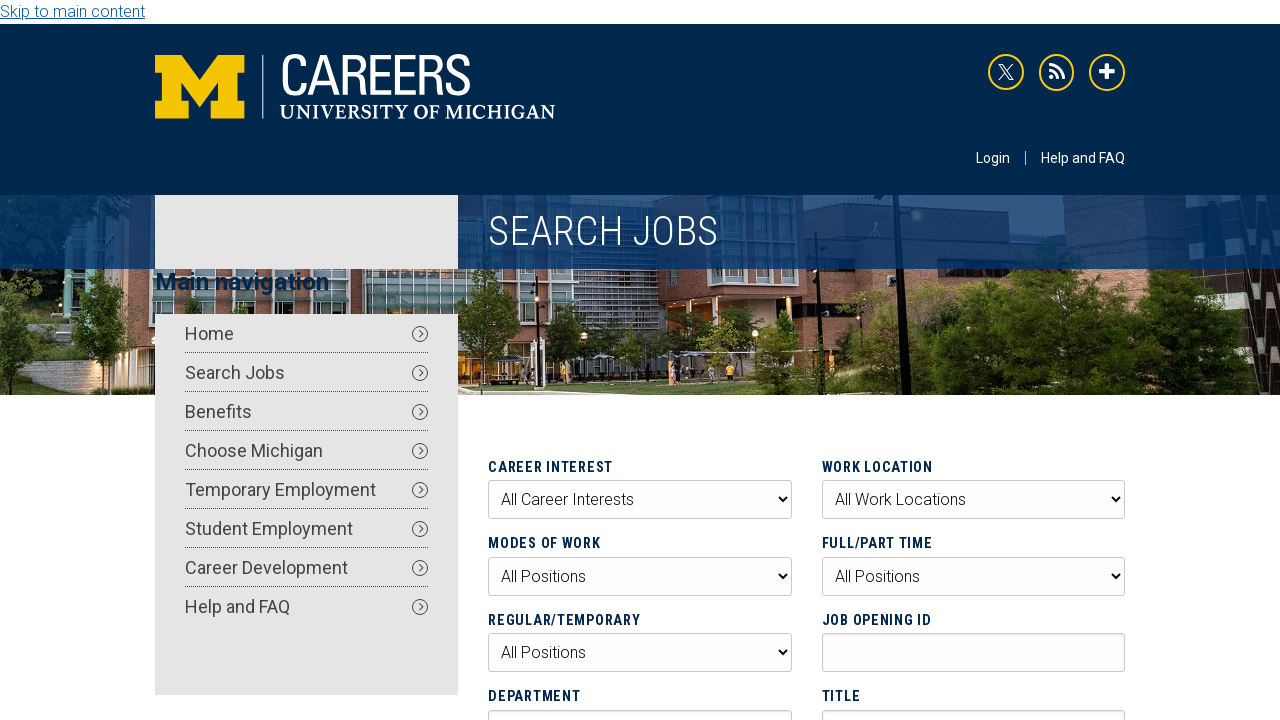

Waited for next page to load (networkidle)
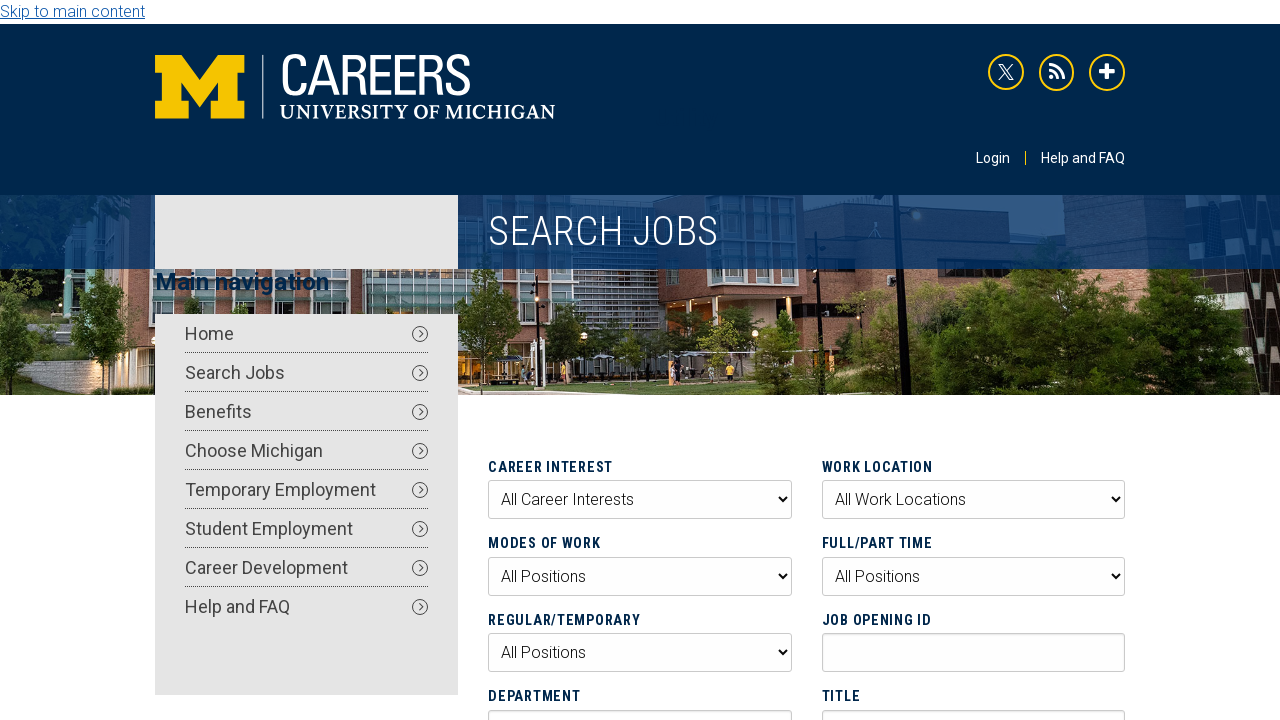

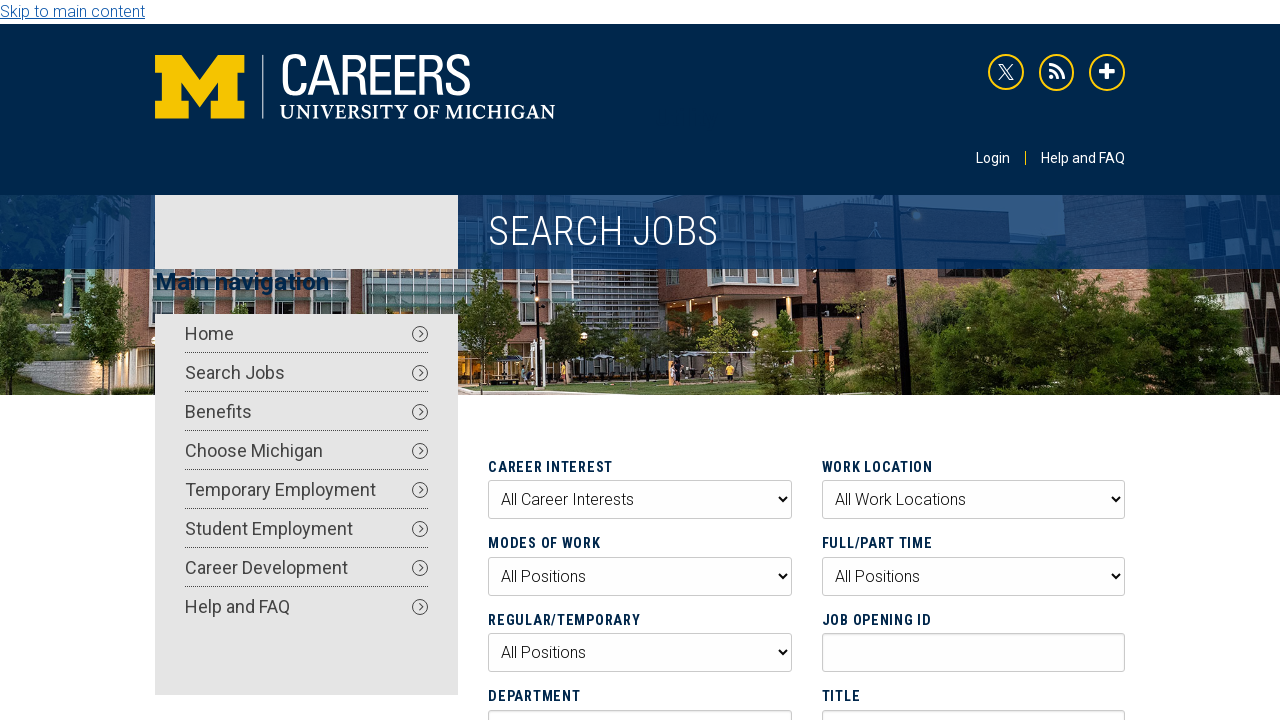